Tests adding todo items by filling the input field and pressing Enter, then verifying items appear in the list

Starting URL: https://demo.playwright.dev/todomvc

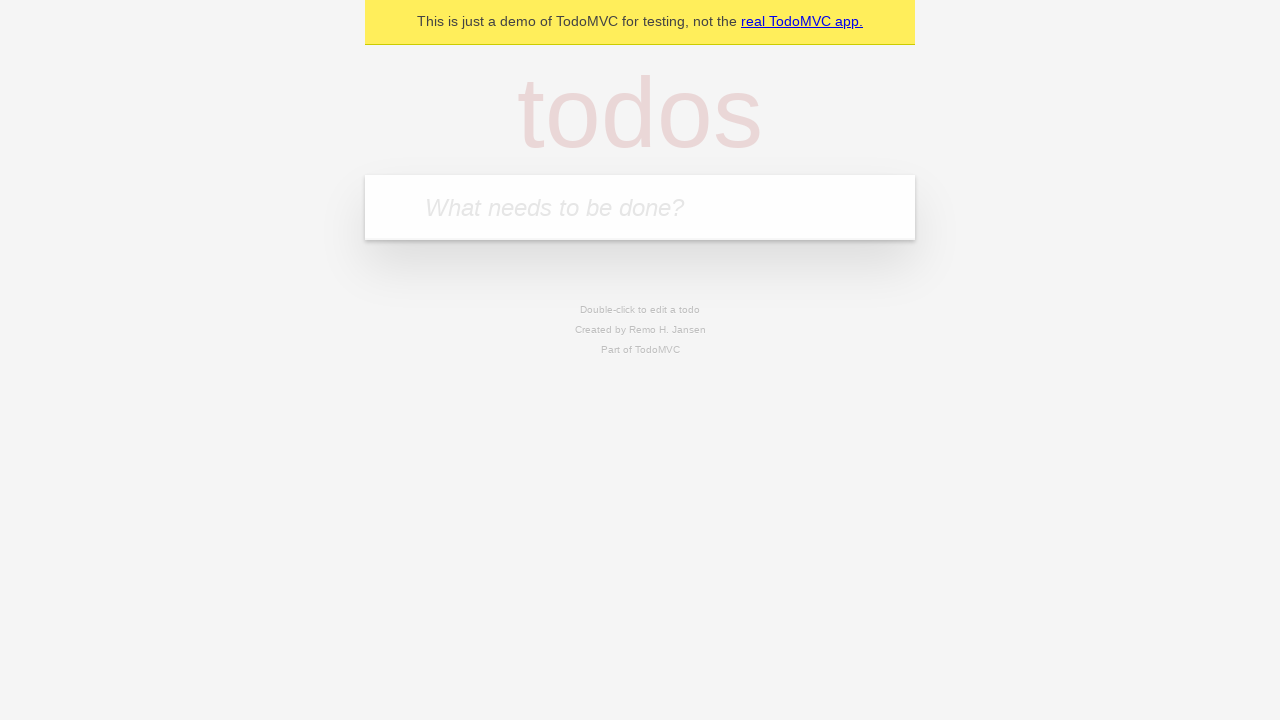

Located the todo input field
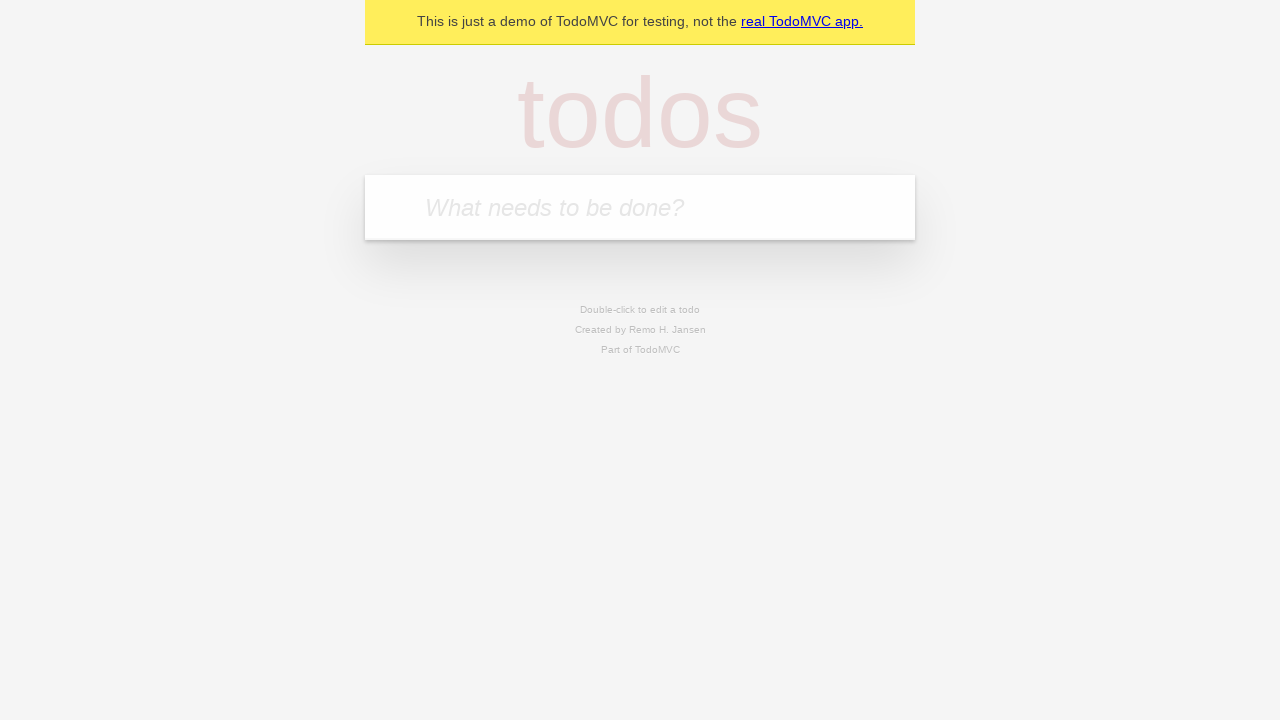

Filled input field with 'buy some cheese' on internal:attr=[placeholder="What needs to be done?"i]
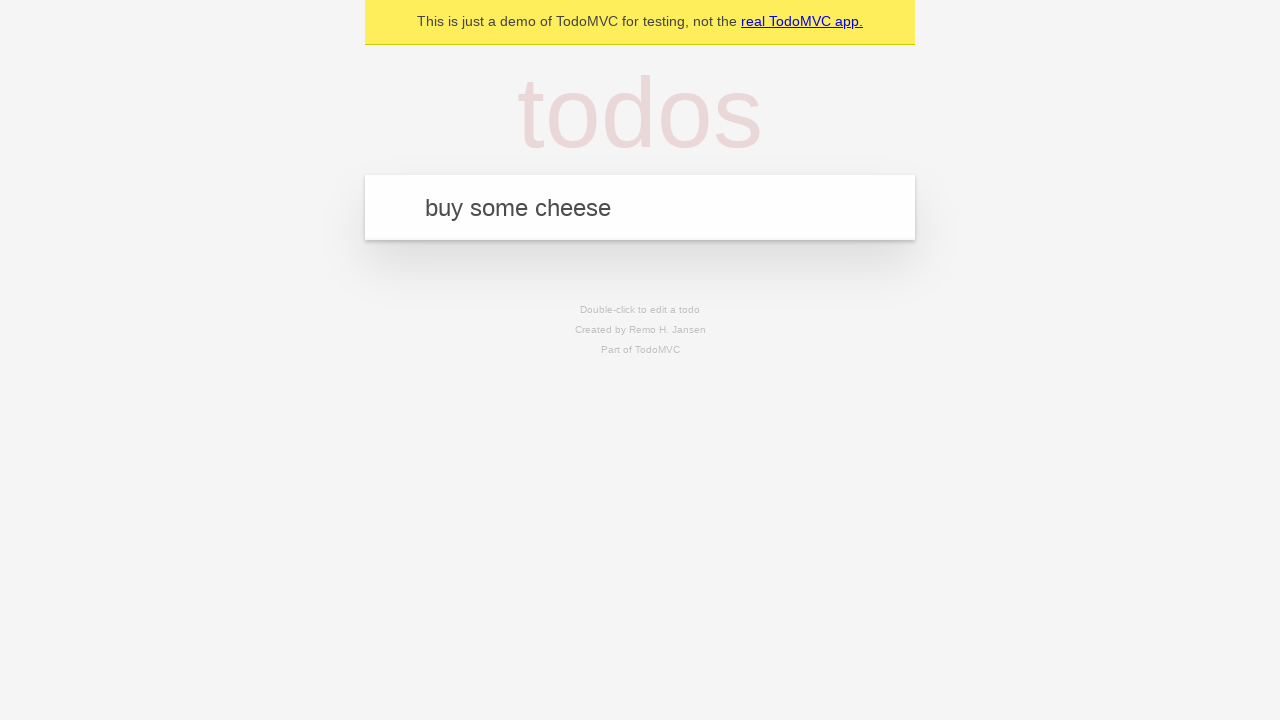

Pressed Enter to create first todo item on internal:attr=[placeholder="What needs to be done?"i]
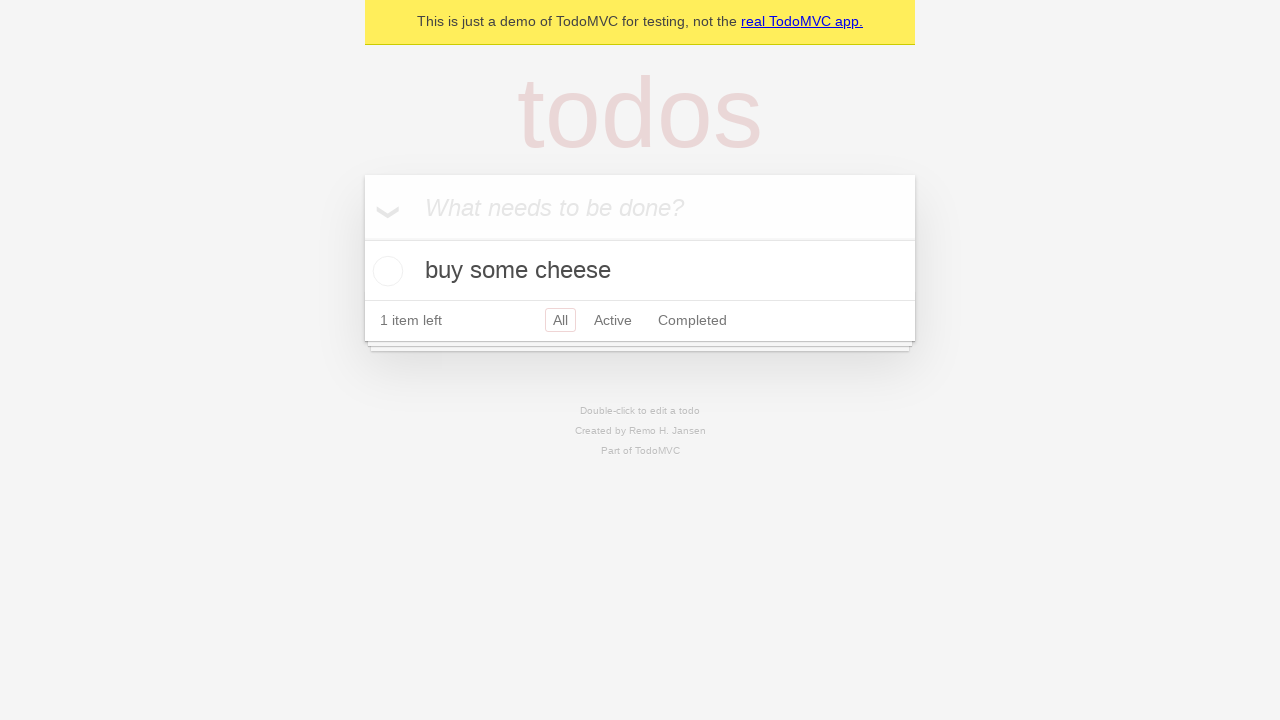

First todo item appeared in the list
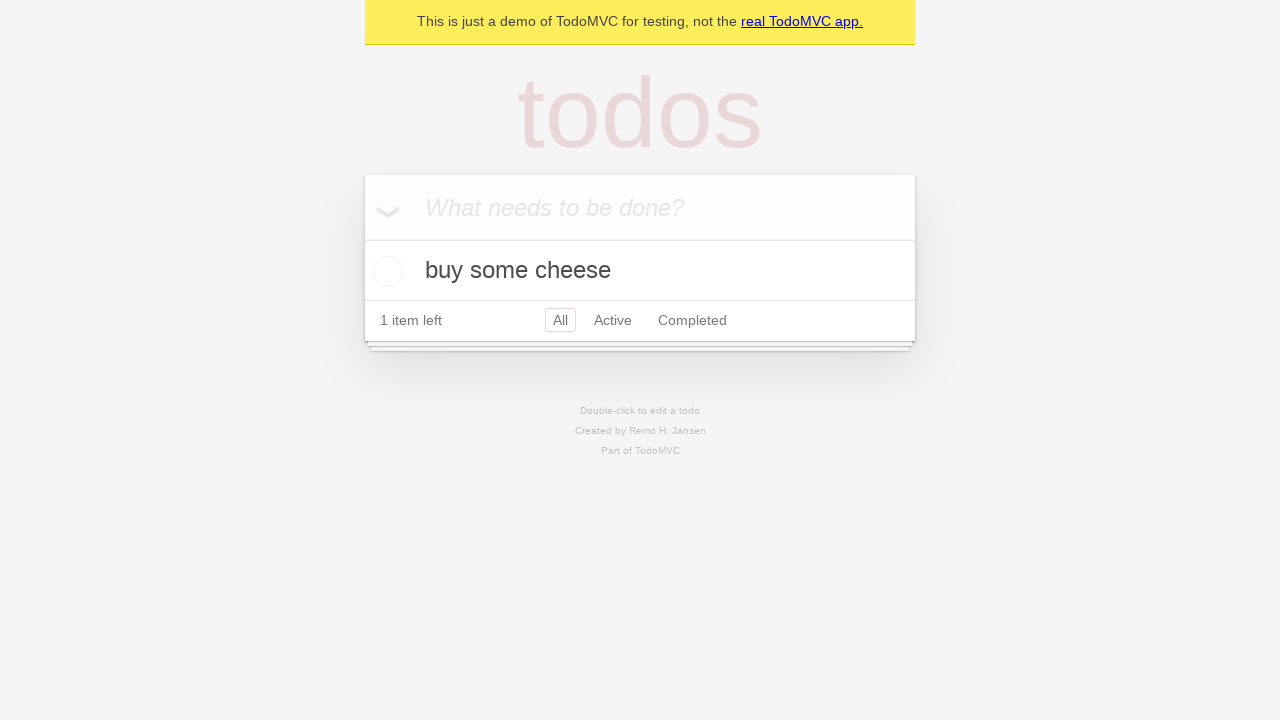

Filled input field with 'feed the cat' on internal:attr=[placeholder="What needs to be done?"i]
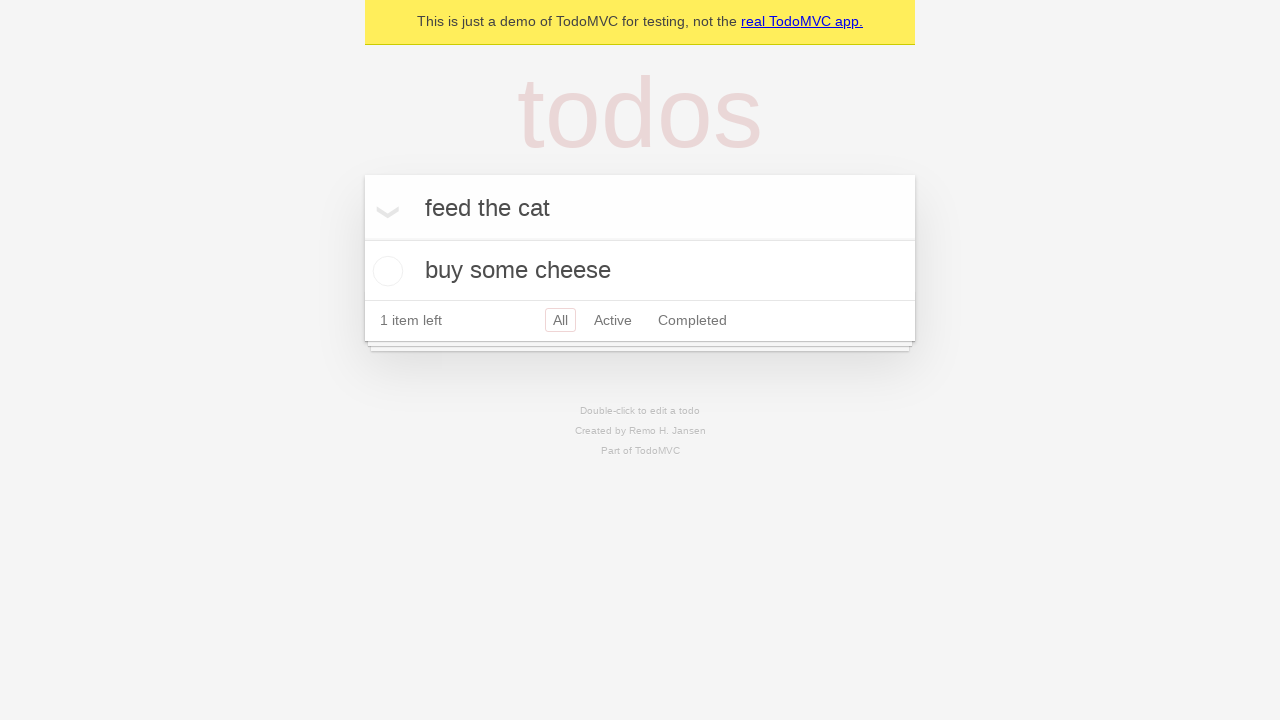

Pressed Enter to create second todo item on internal:attr=[placeholder="What needs to be done?"i]
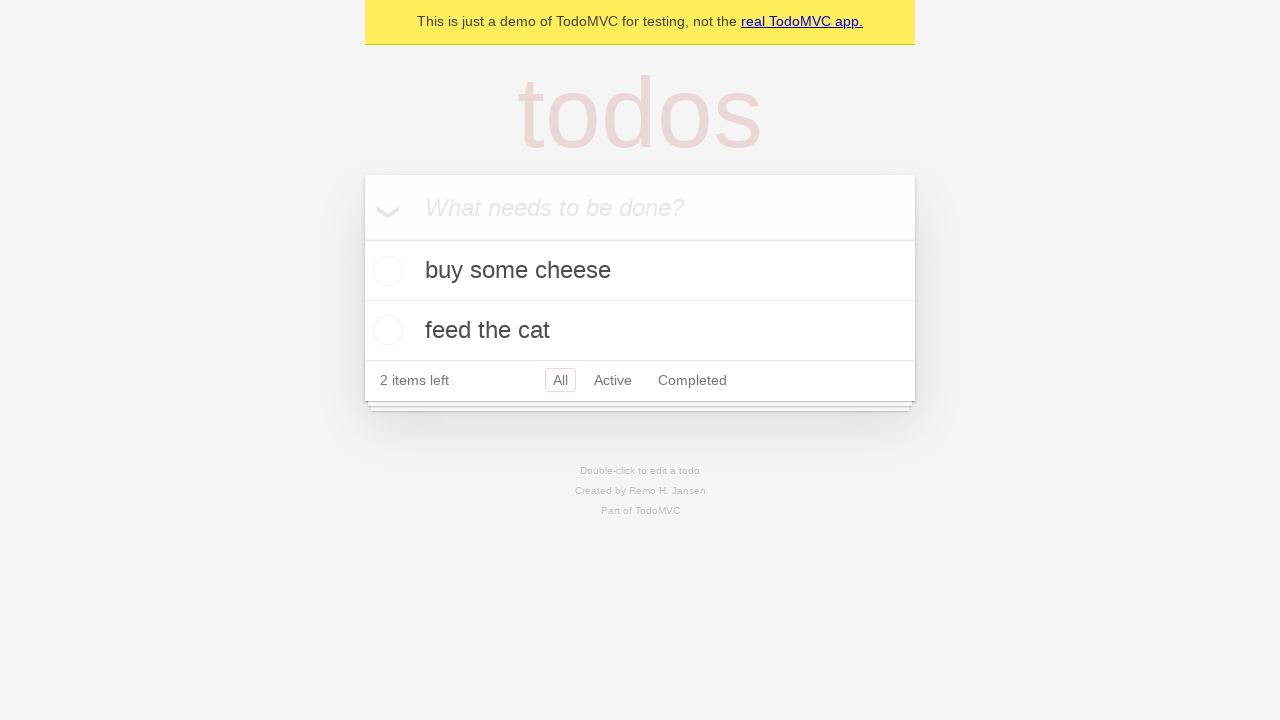

Verified that two todo items are present in the list
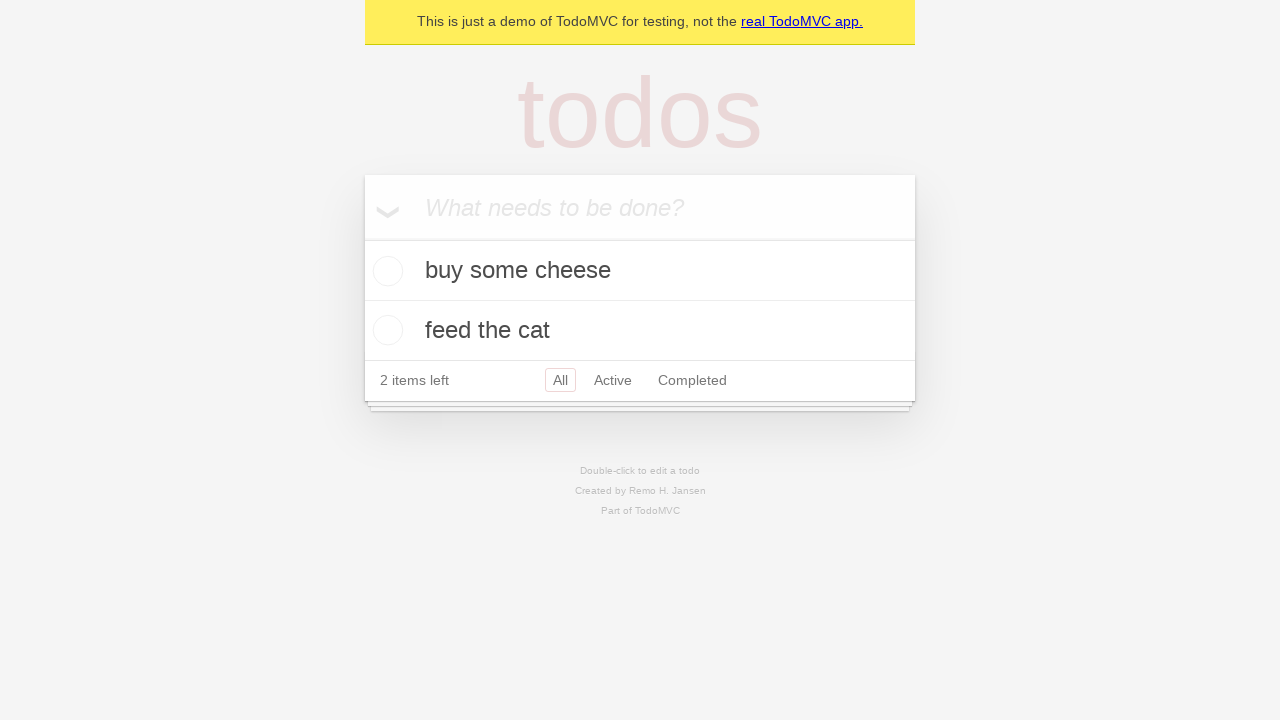

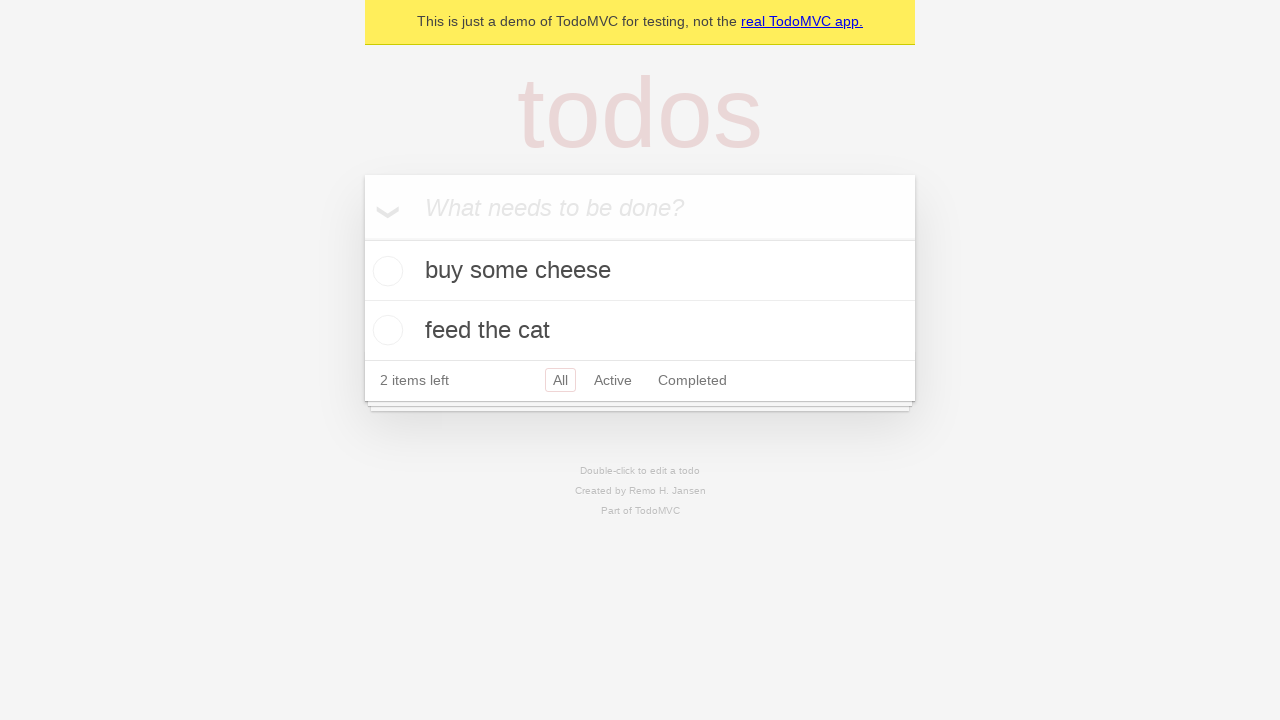